Clicks a checkbox input element for vehicle selection

Starting URL: http://only-testing-blog.blogspot.com/2013/11/new-test.html

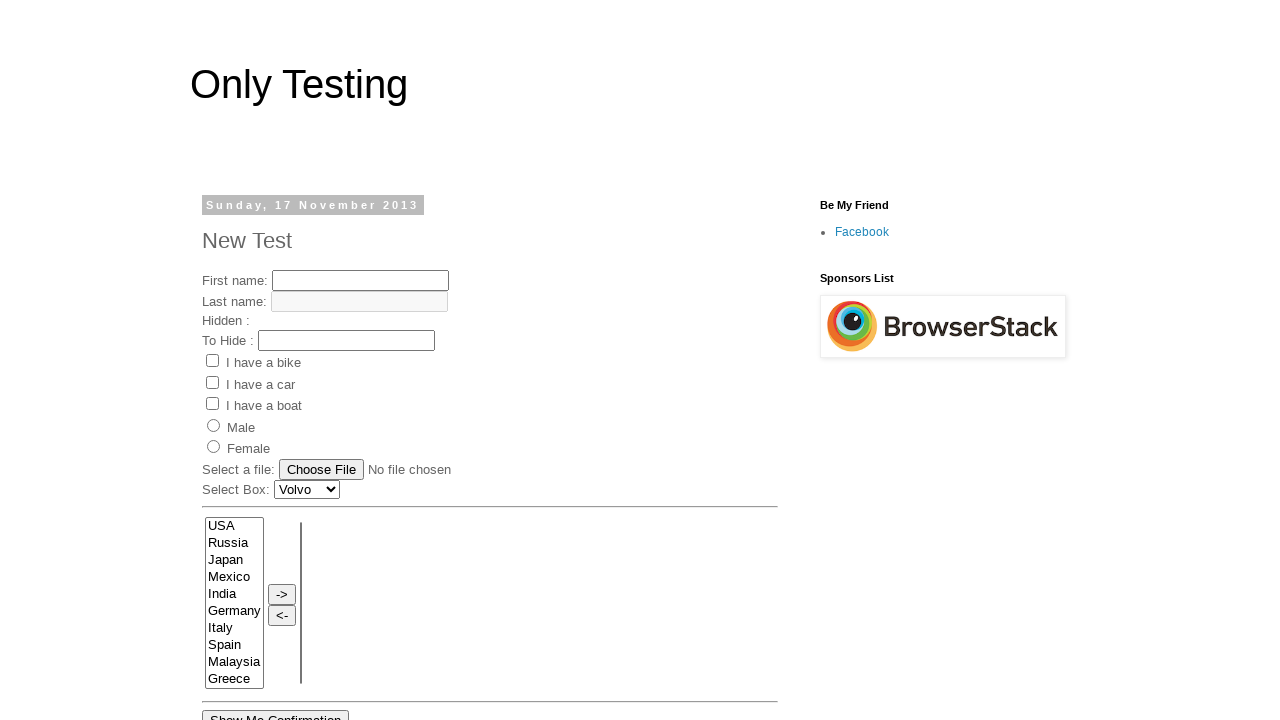

Clicked vehicle selection checkbox at (212, 361) on input[name='vehicle']
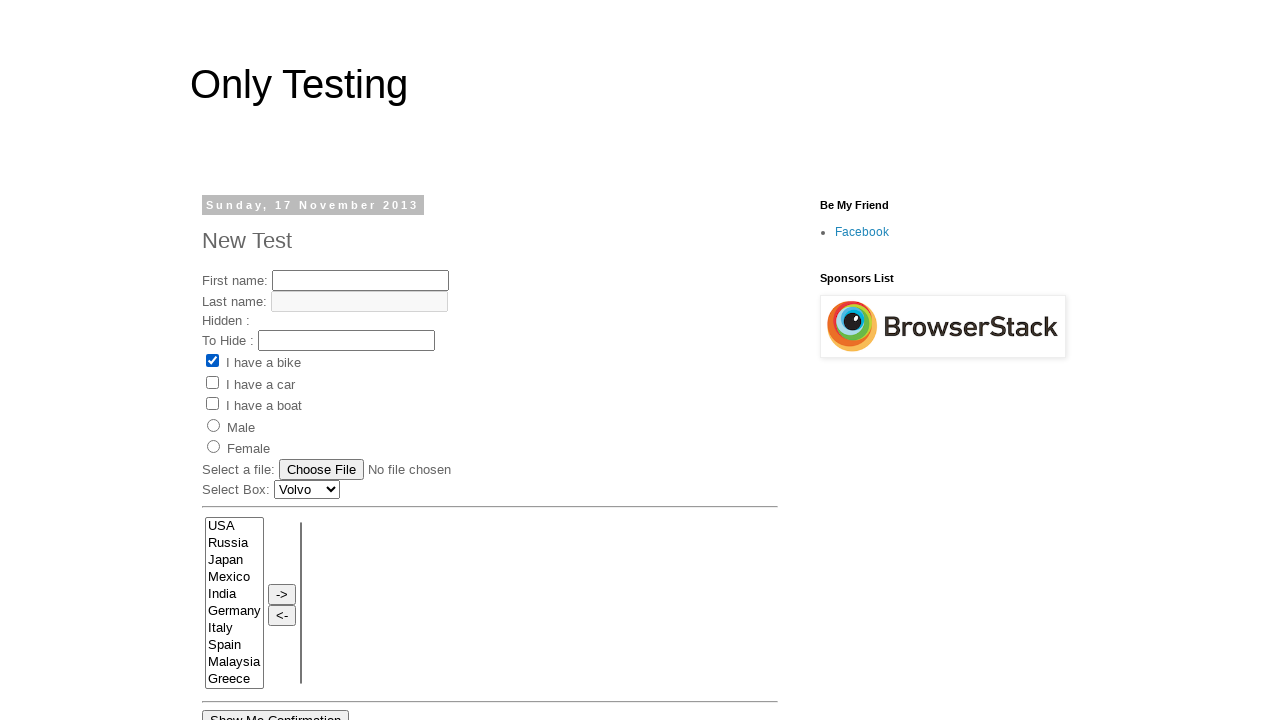

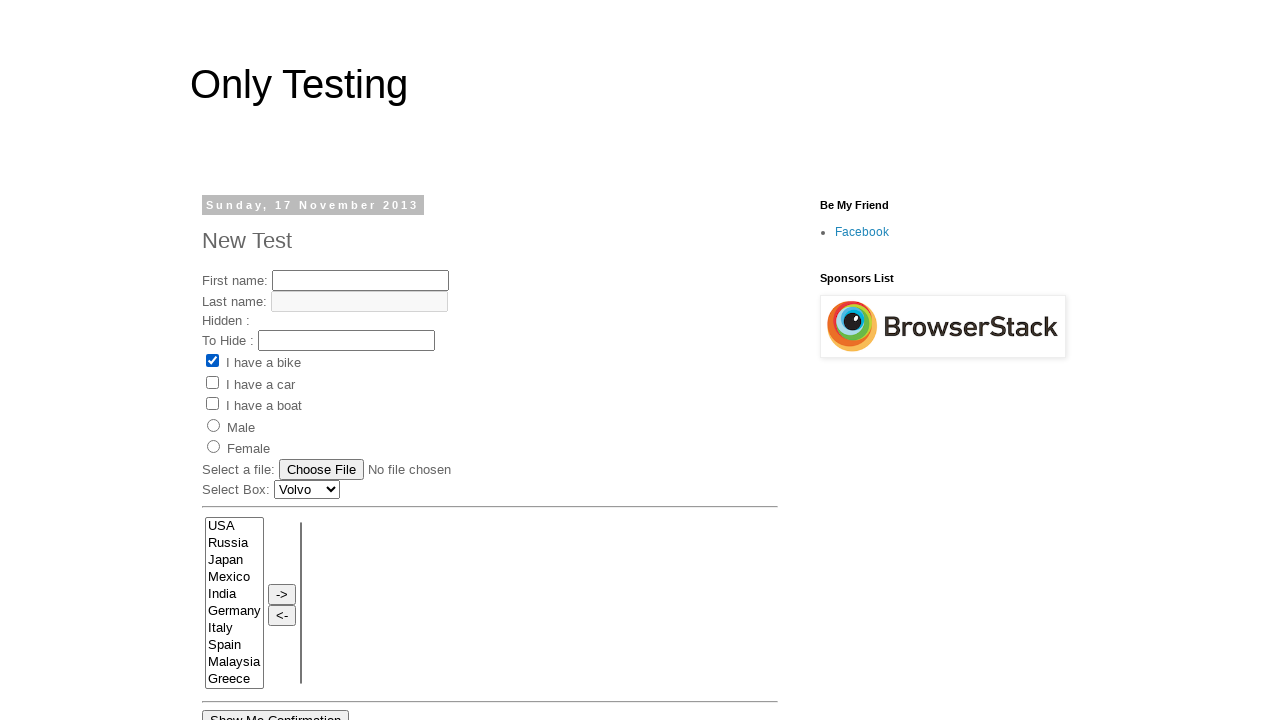